Tests keyboard combination functionality by sending Ctrl+A keys on the jQuery UI page

Starting URL: https://jqueryui.com/draggable

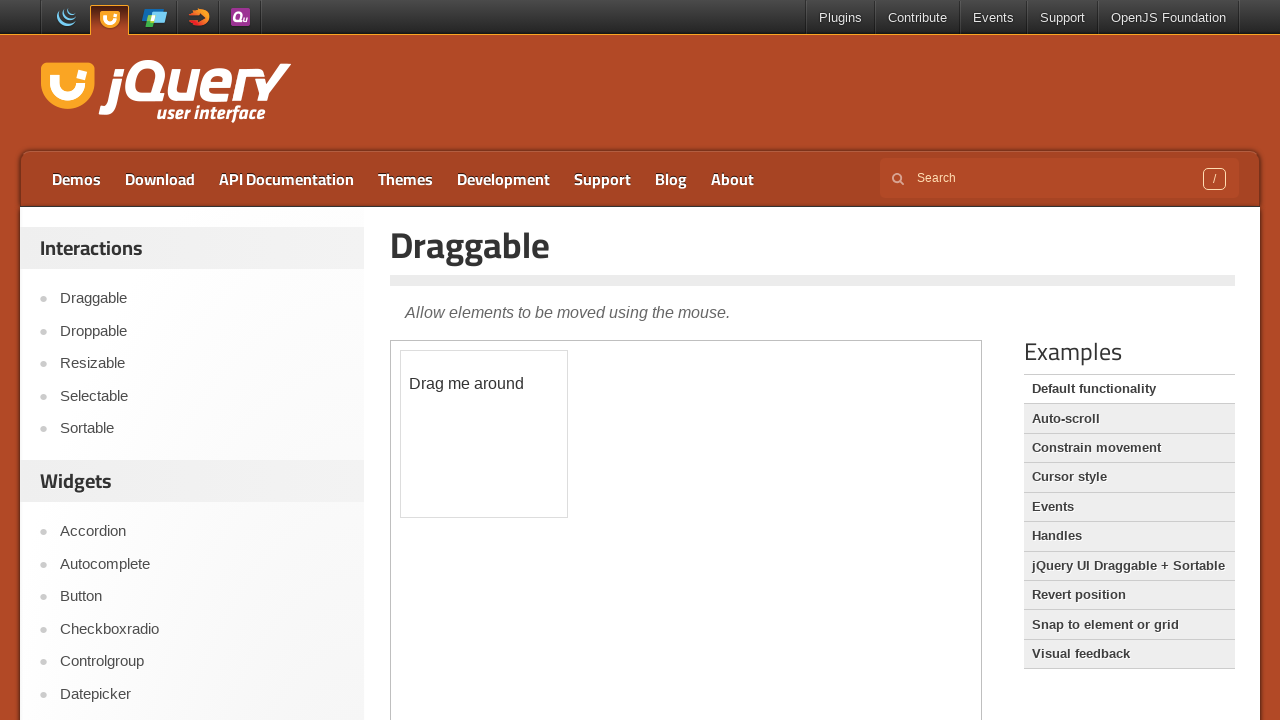

Located the content iframe
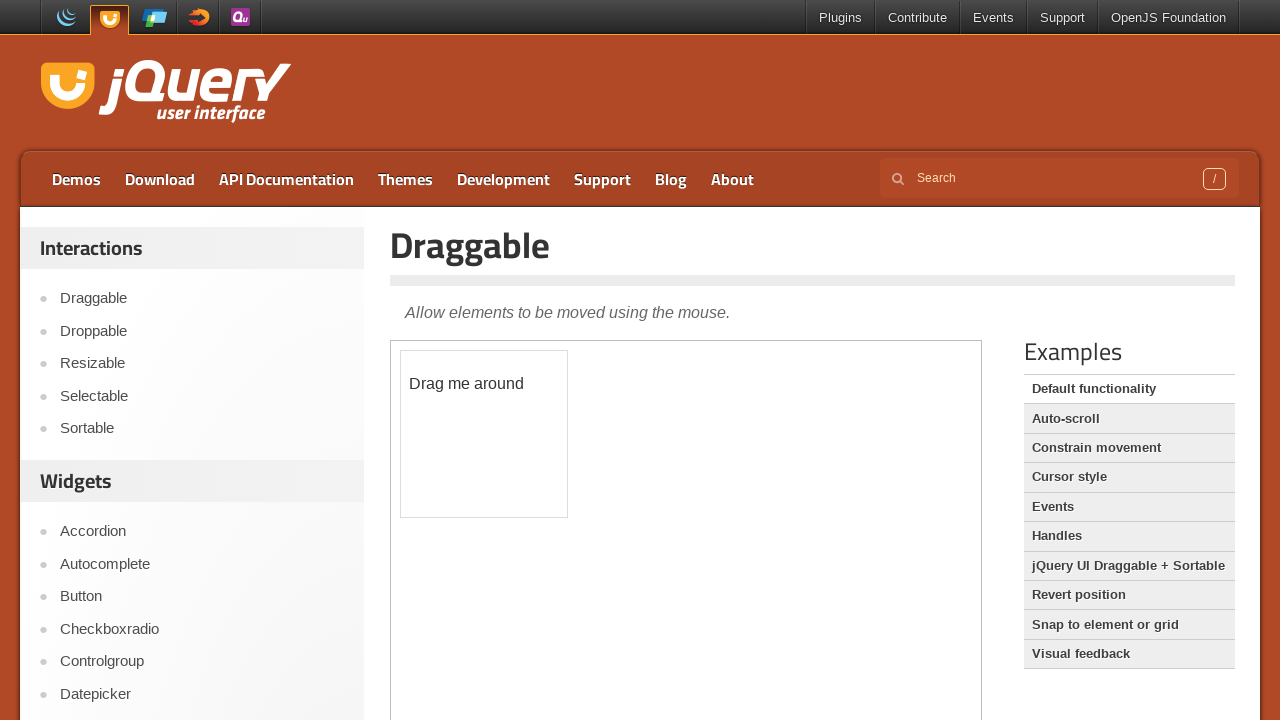

Pressed Ctrl+A keyboard combination on jQuery UI draggable page
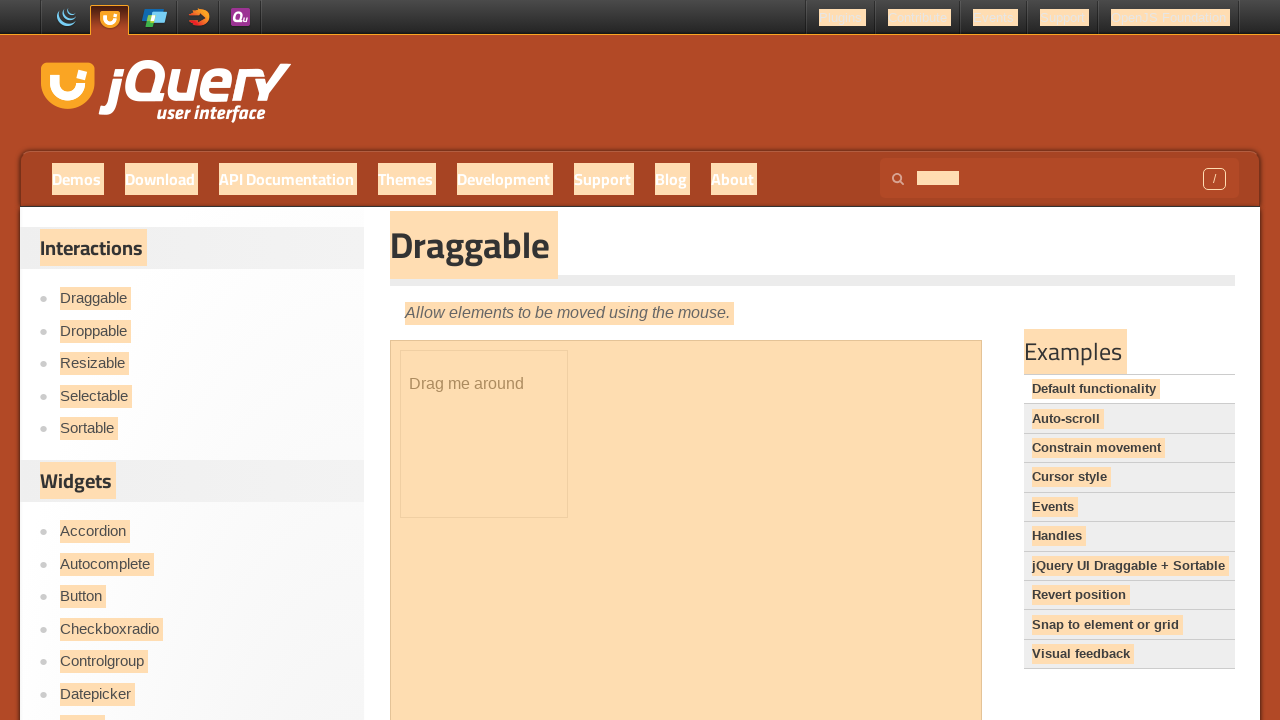

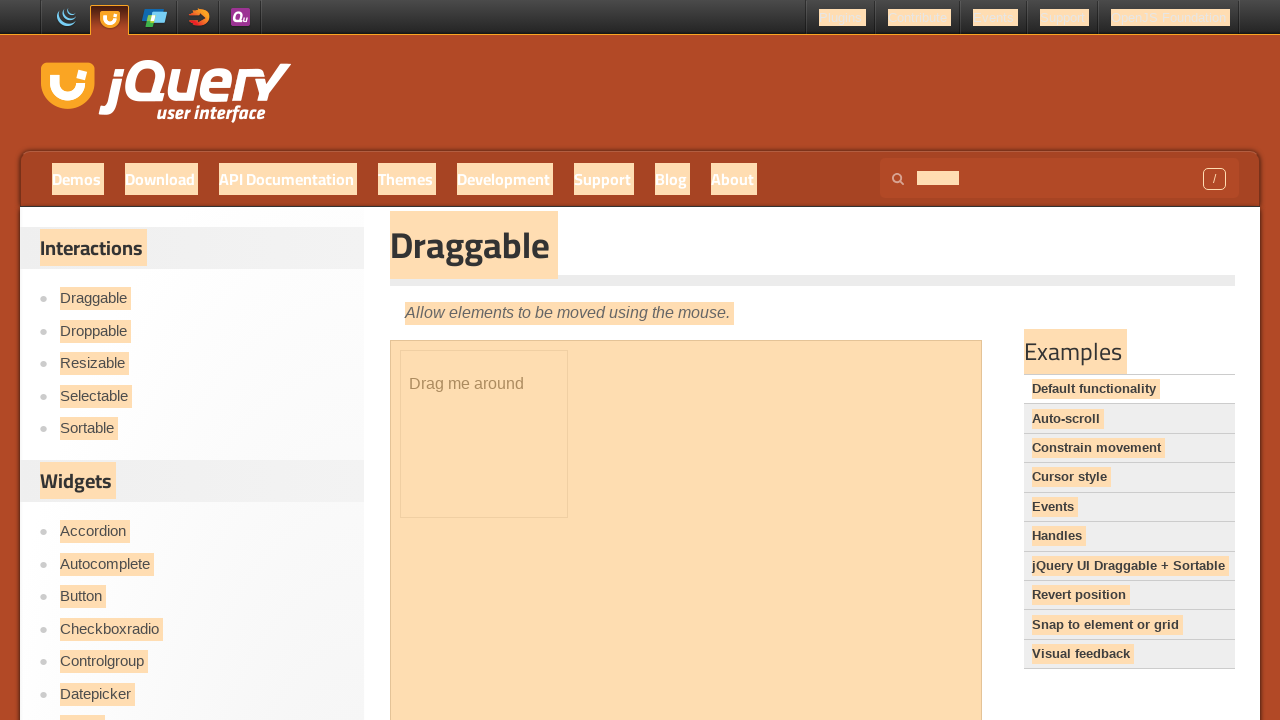